Solves a math challenge by calculating a logarithmic expression from an attribute value, then fills the answer and interacts with checkboxes and radio buttons before submitting

Starting URL: http://suninjuly.github.io/get_attribute.html

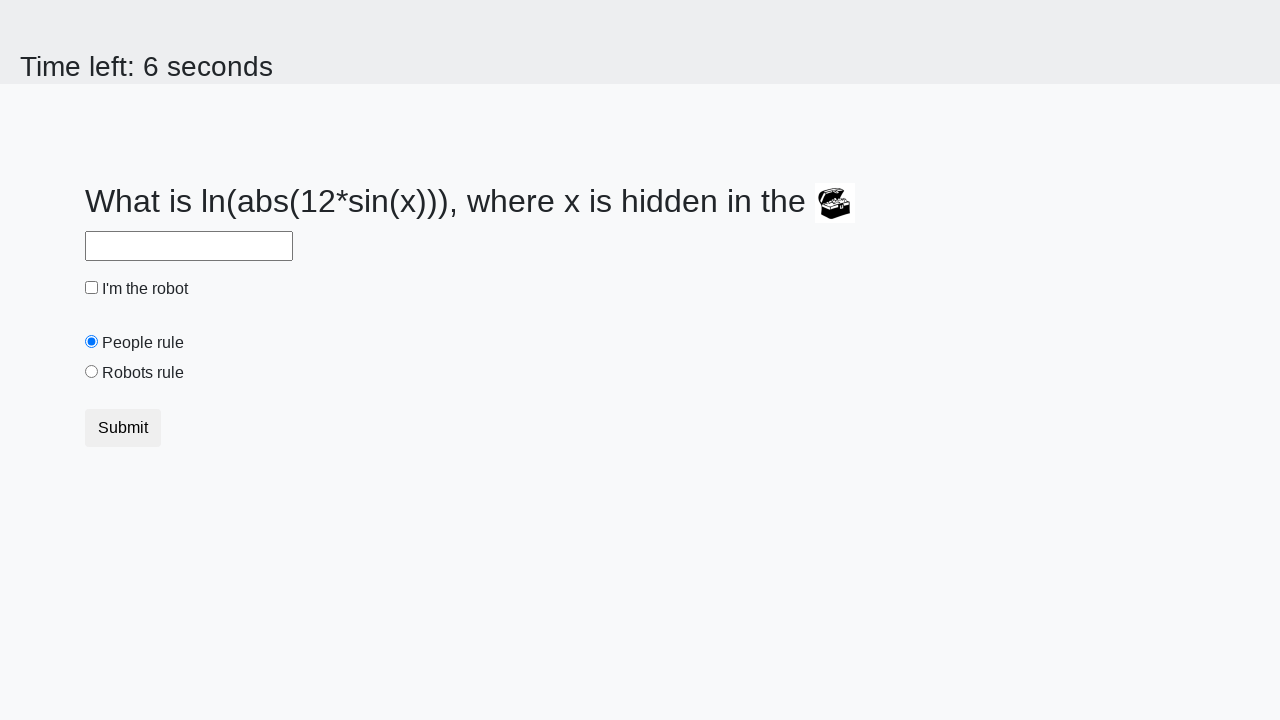

Located treasure element
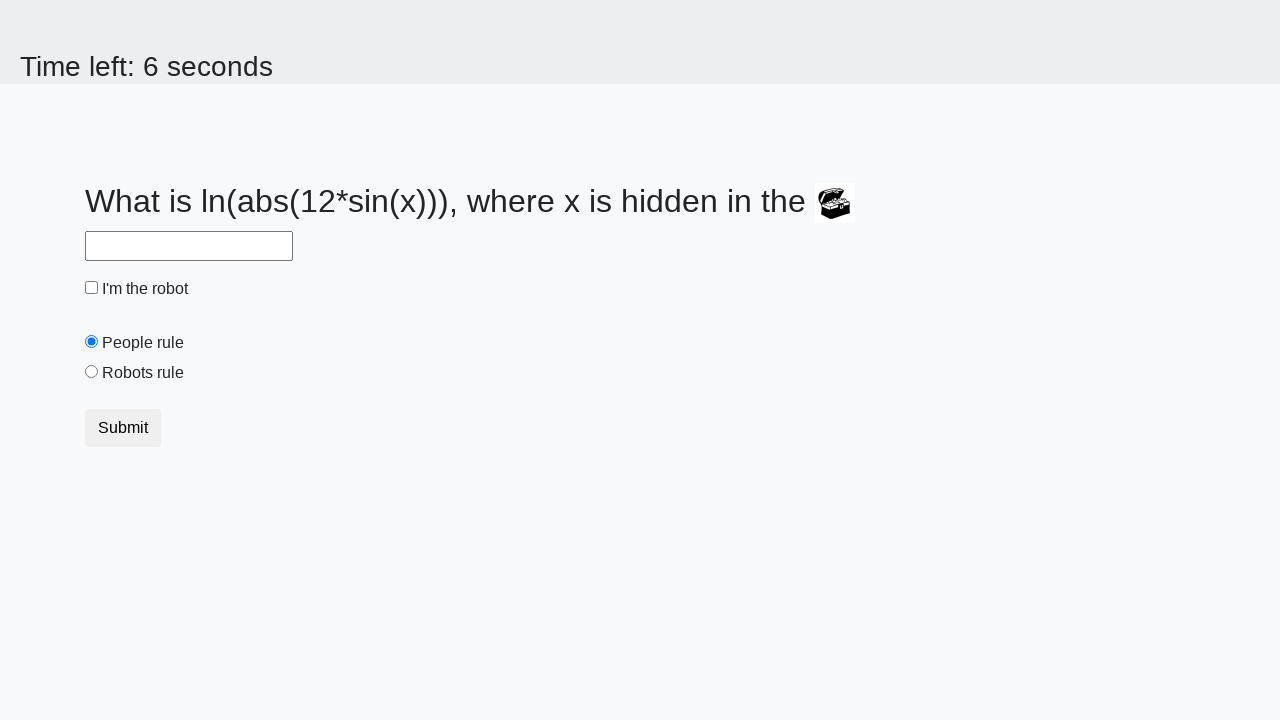

Retrieved valuex attribute: 732
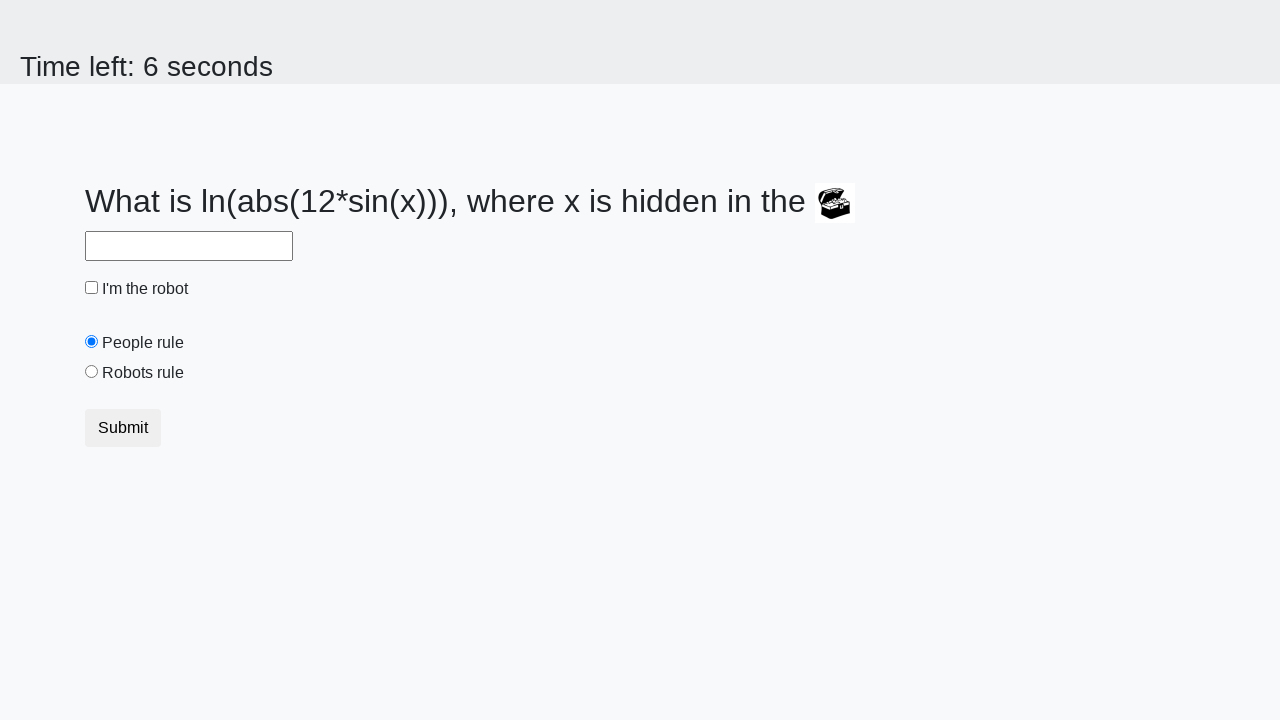

Calculated logarithmic expression result: -2.23549532189467
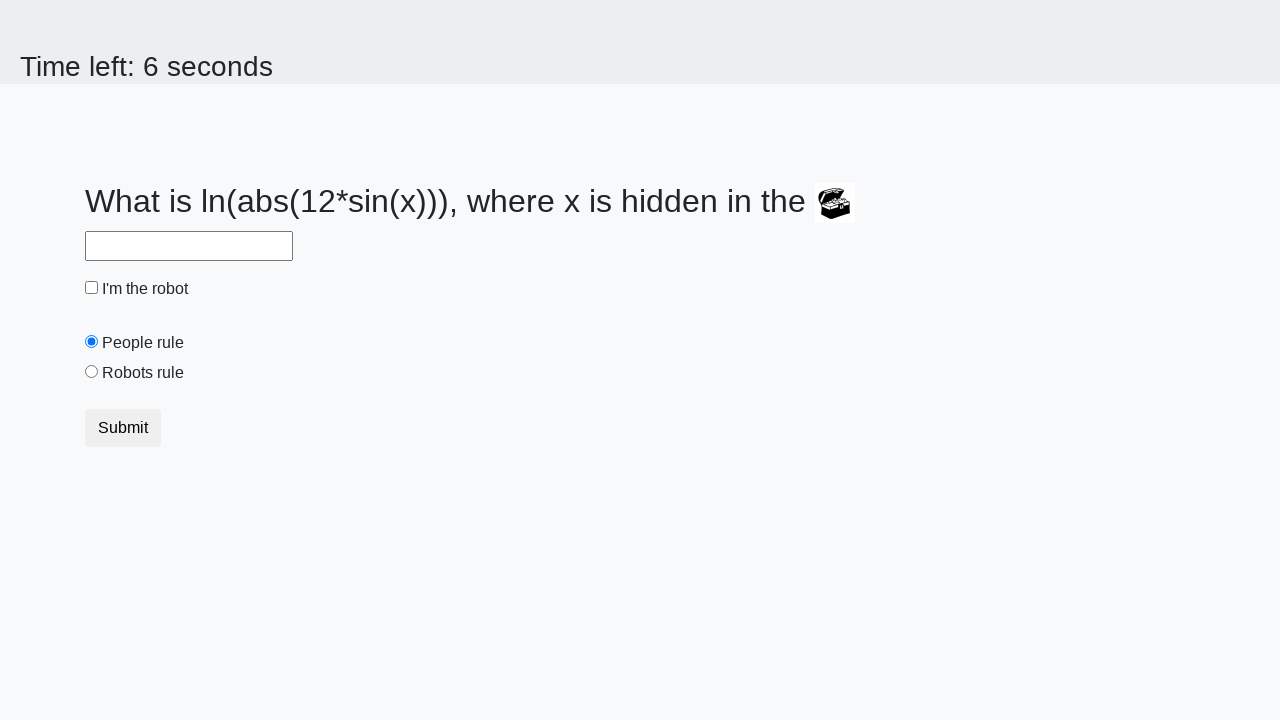

Filled answer field with calculated value: -2.23549532189467 on #answer
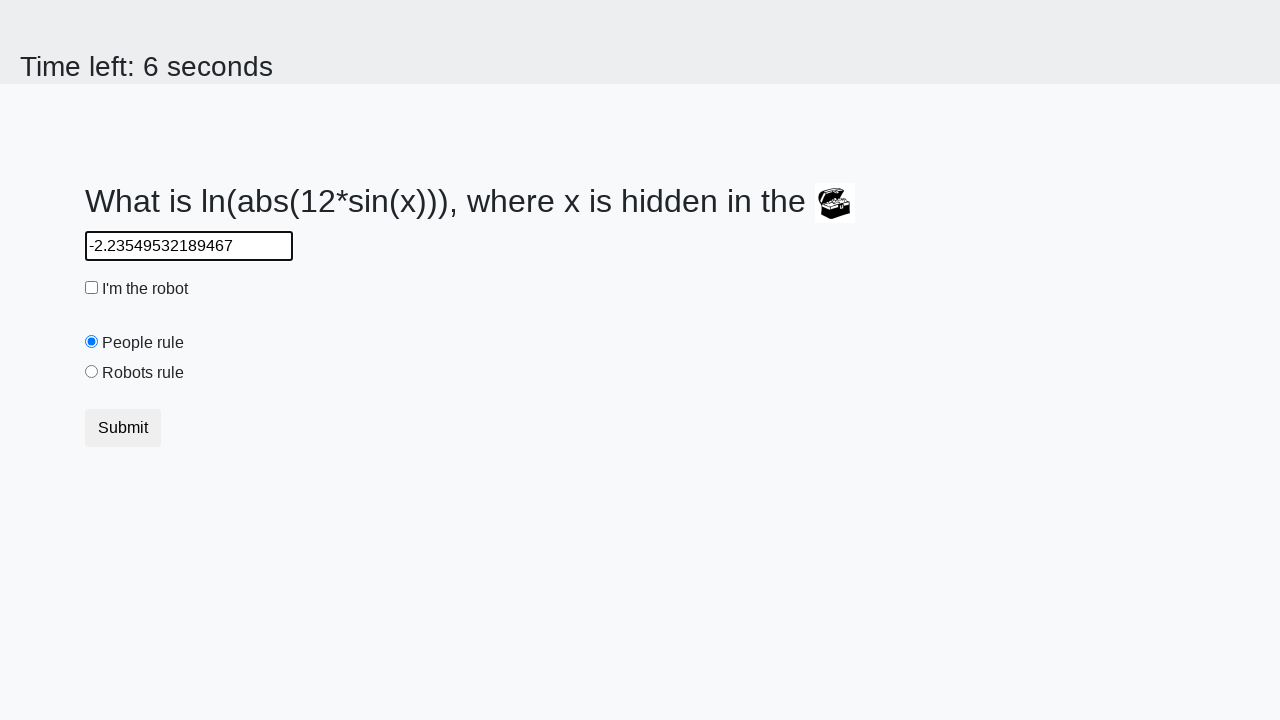

Clicked 'I'm the robot' checkbox at (92, 288) on #robotCheckbox
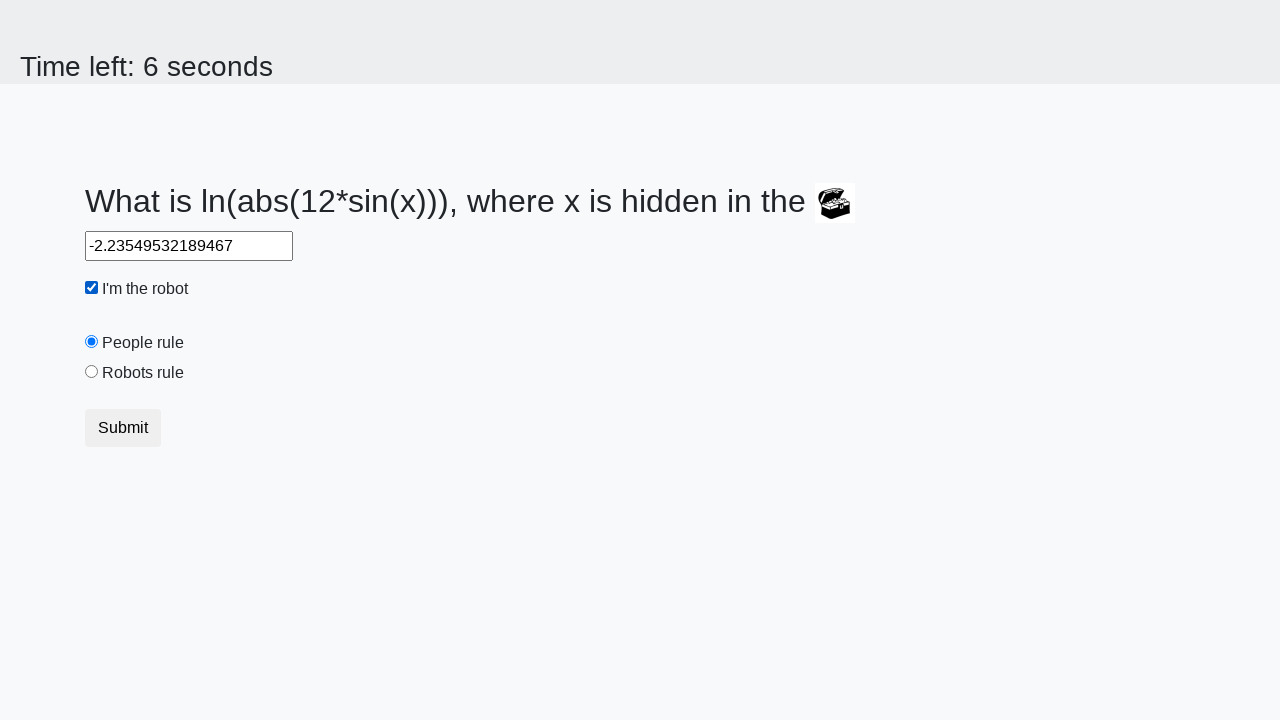

Selected 'Robots rule!' radio button at (92, 372) on #robotsRule
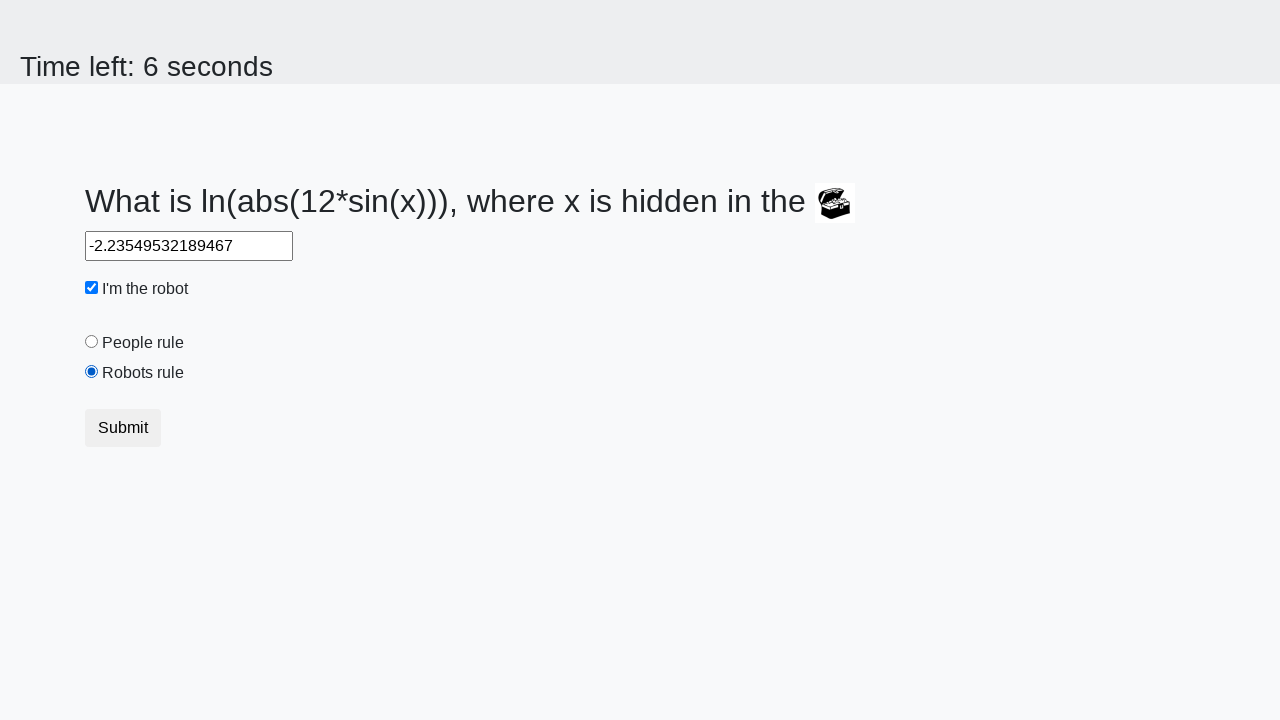

Clicked Submit button at (123, 428) on button.btn
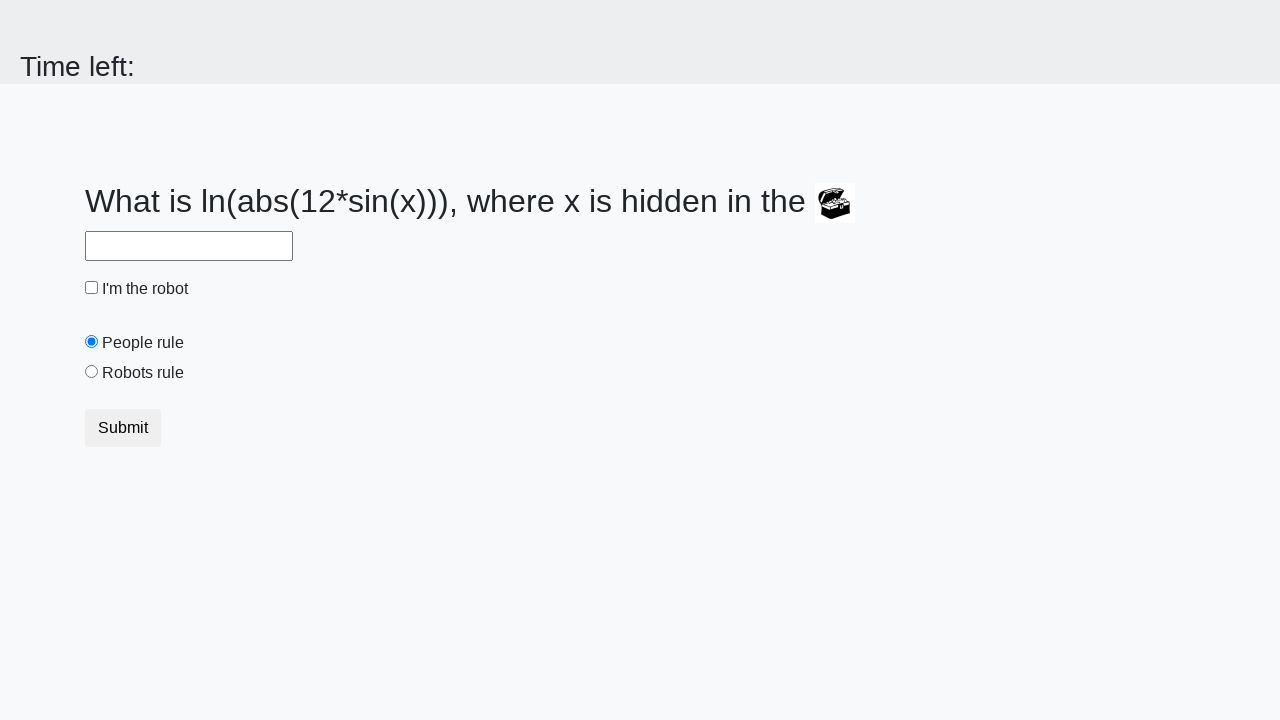

Waited for result display
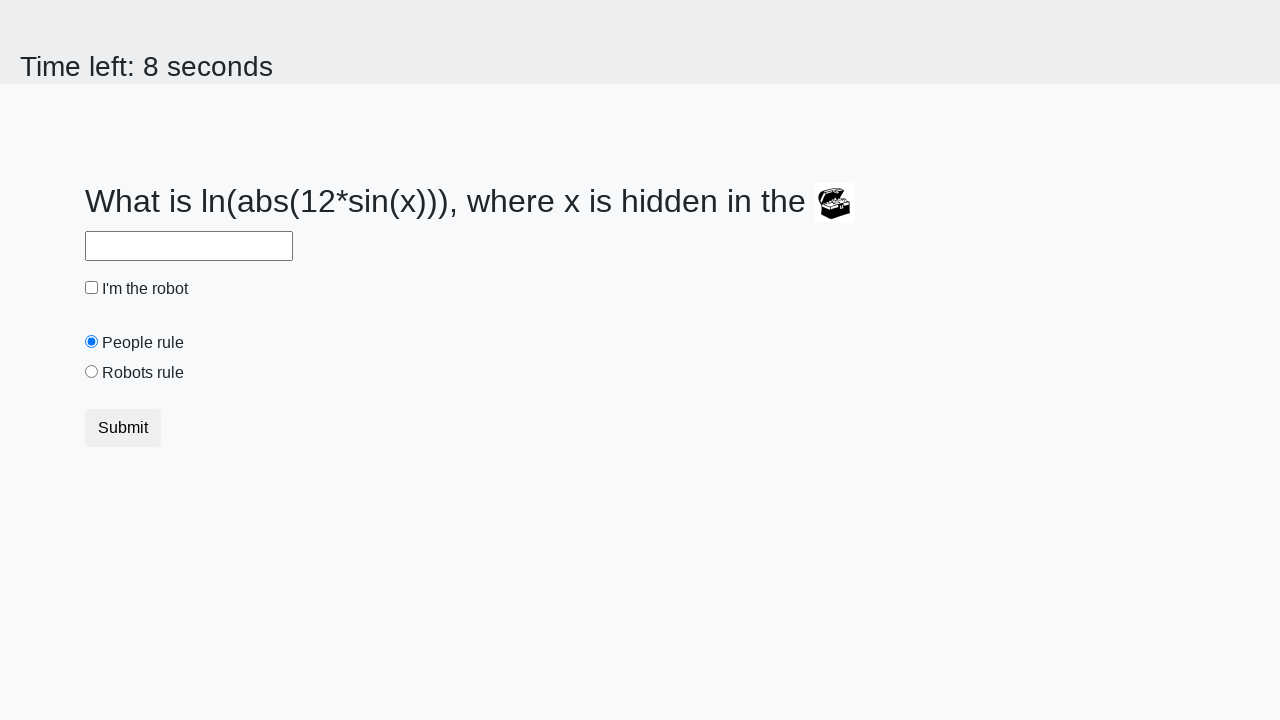

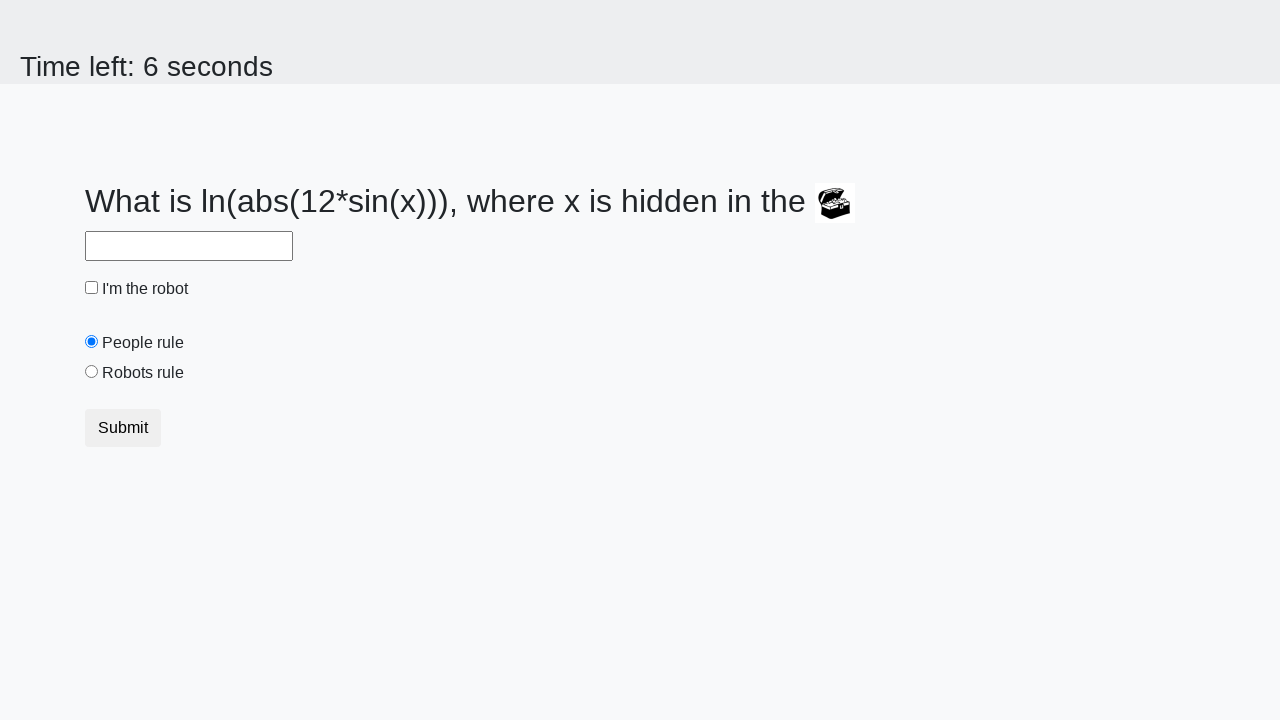